Tests multiple window handling by clicking links that open new windows, switching between windows, and closing child windows

Starting URL: http://www.seleniumpractise.blogspot.in/2017/07/multiple-window-examples.html

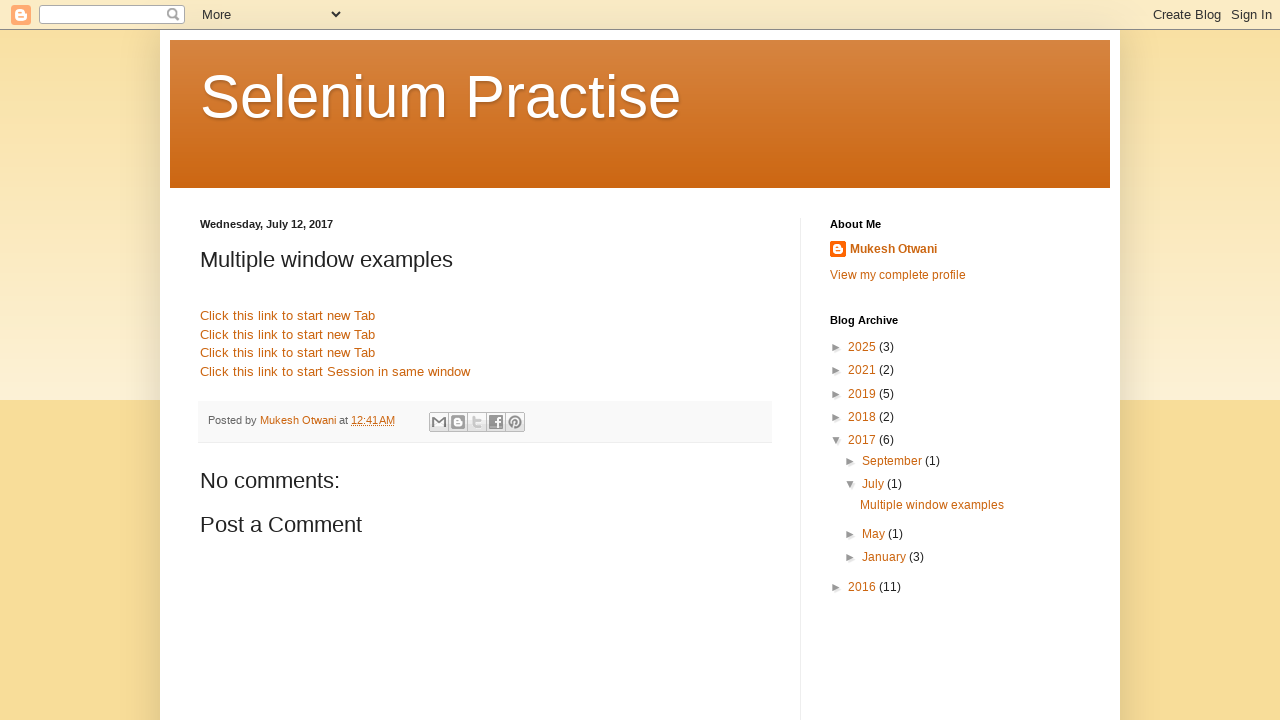

Stored reference to main window/page
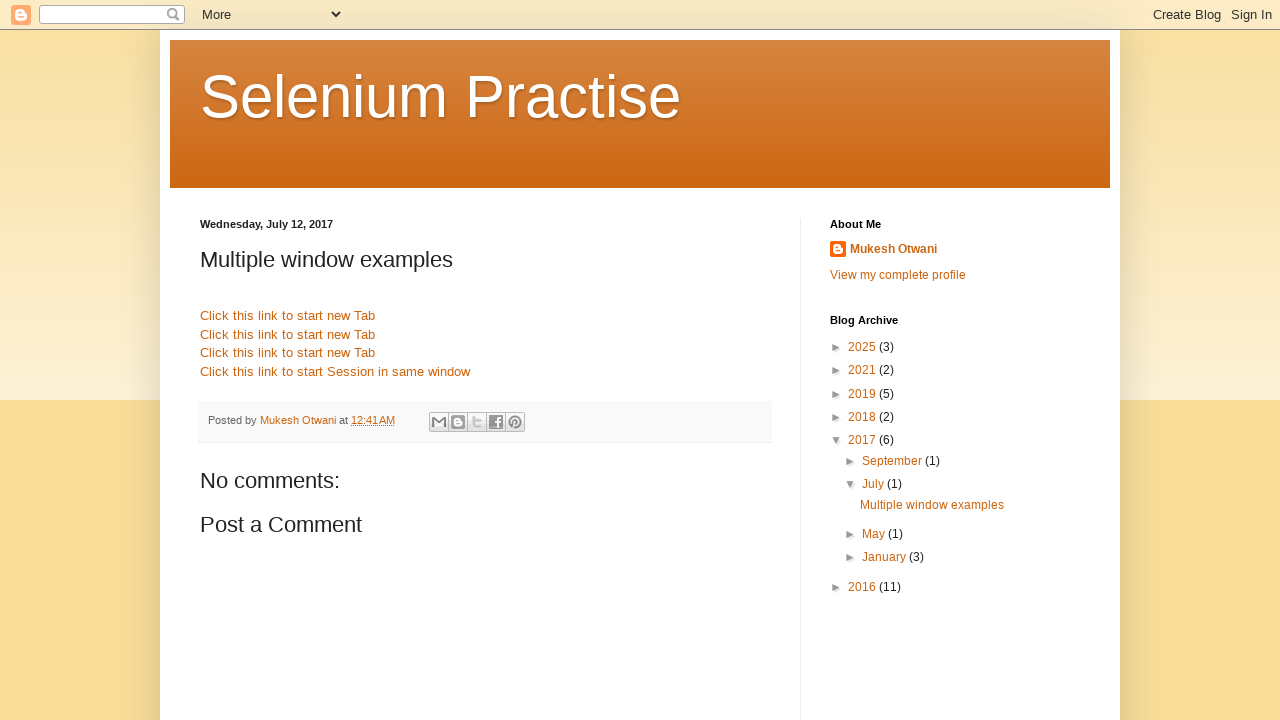

Clicked link to open Google in new window at (288, 316) on xpath=//a[contains(@href, 'http://www.google.com')]
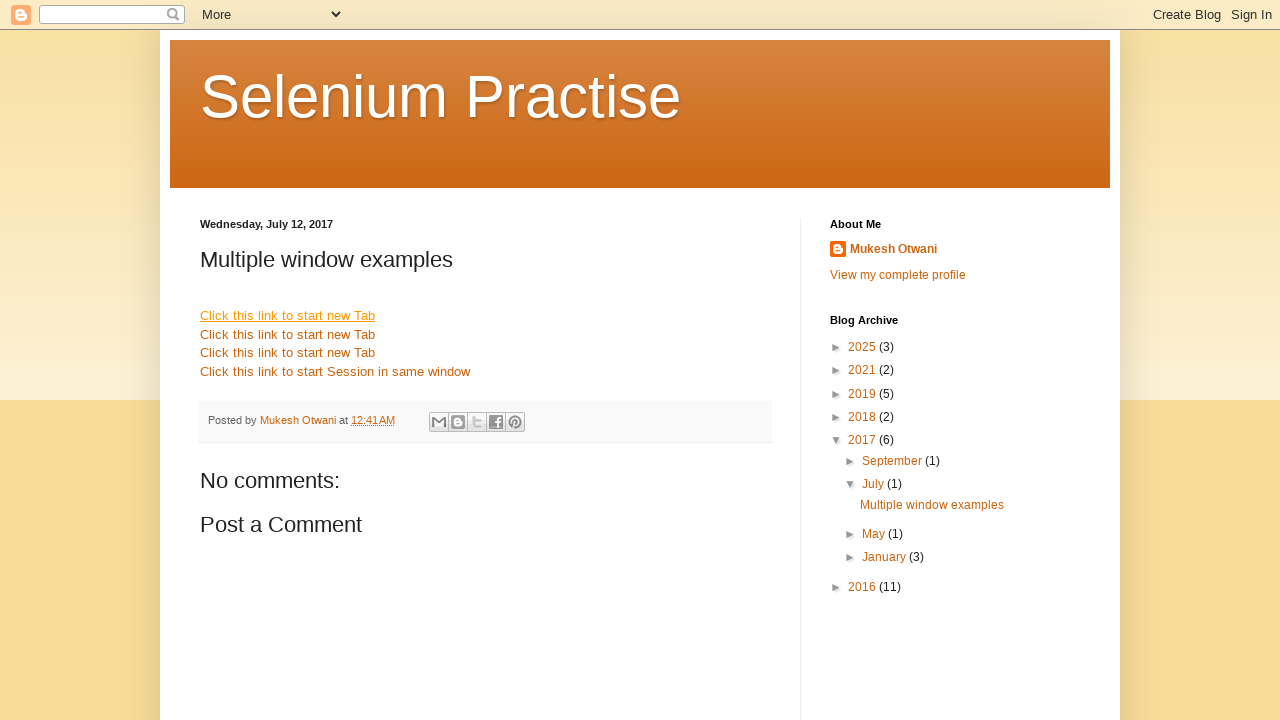

Clicked link to open Facebook in new window at (288, 334) on xpath=//a[2][contains(@href, 'http://www.facebook.com')]
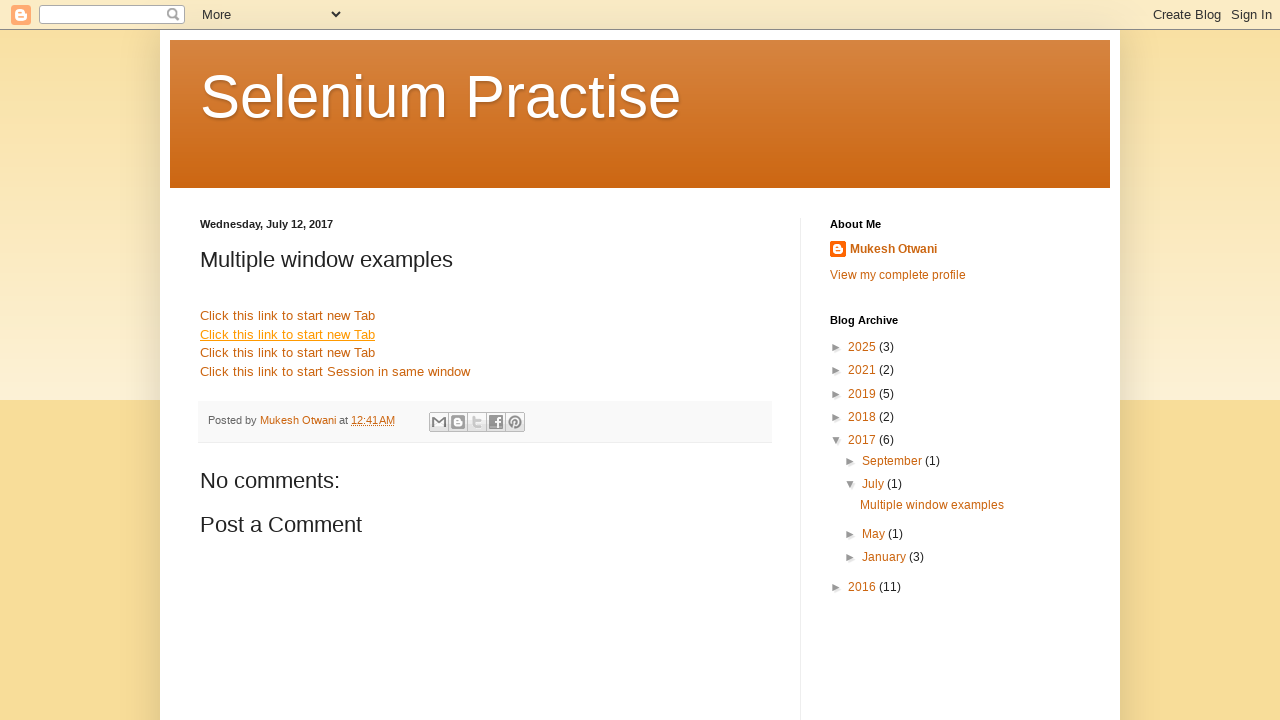

Clicked link to open Yahoo in new window at (288, 353) on xpath=//a[contains(@href, 'http://www.yahoo.com')]
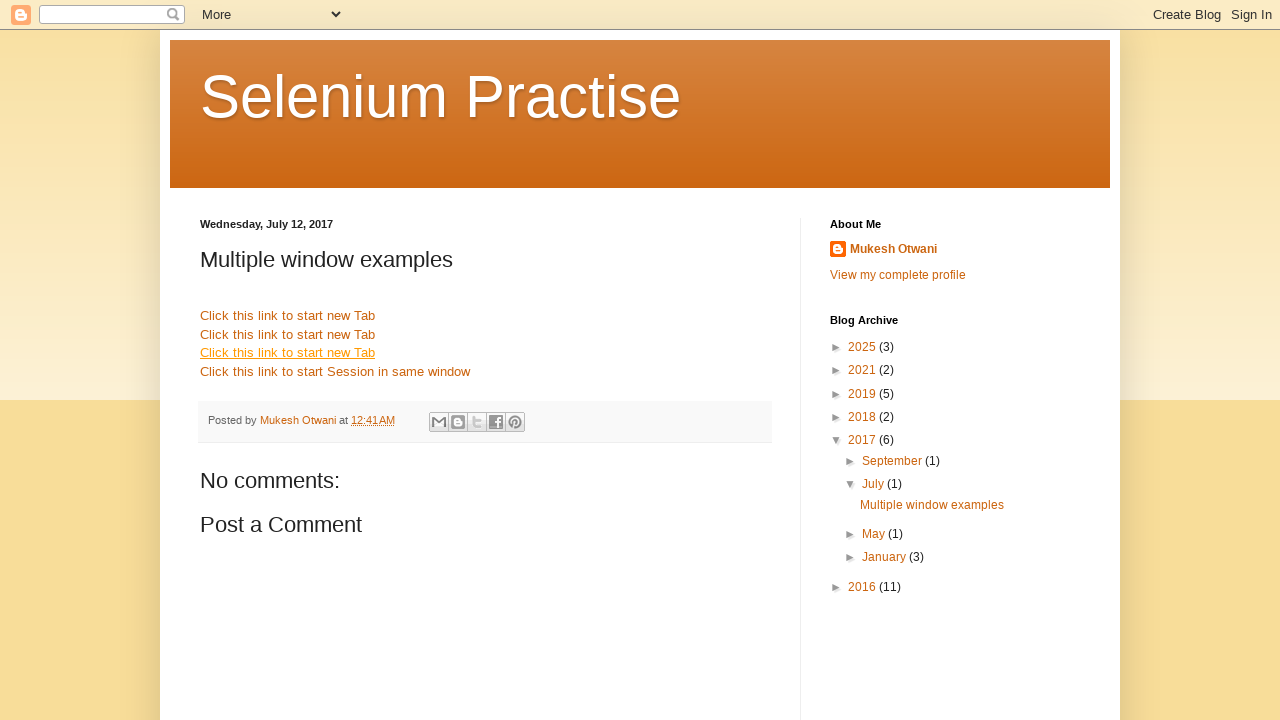

Waited 2000ms for new windows to open
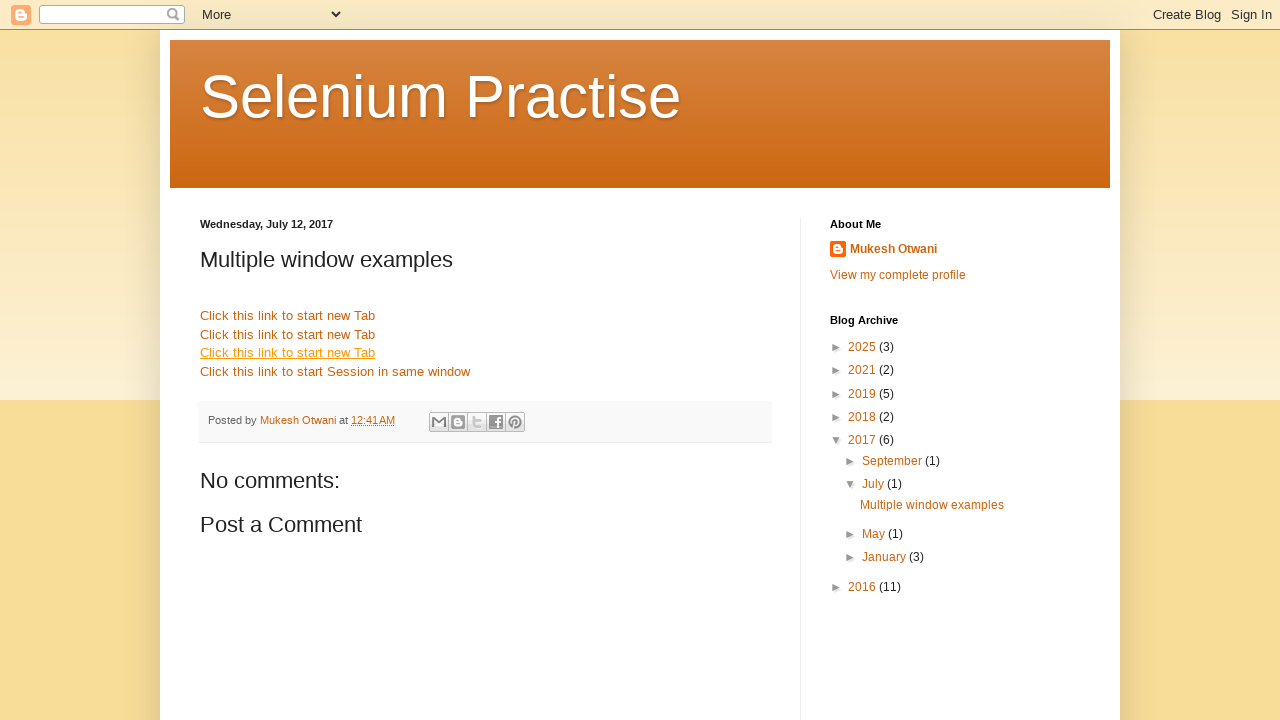

Retrieved list of all open pages/windows
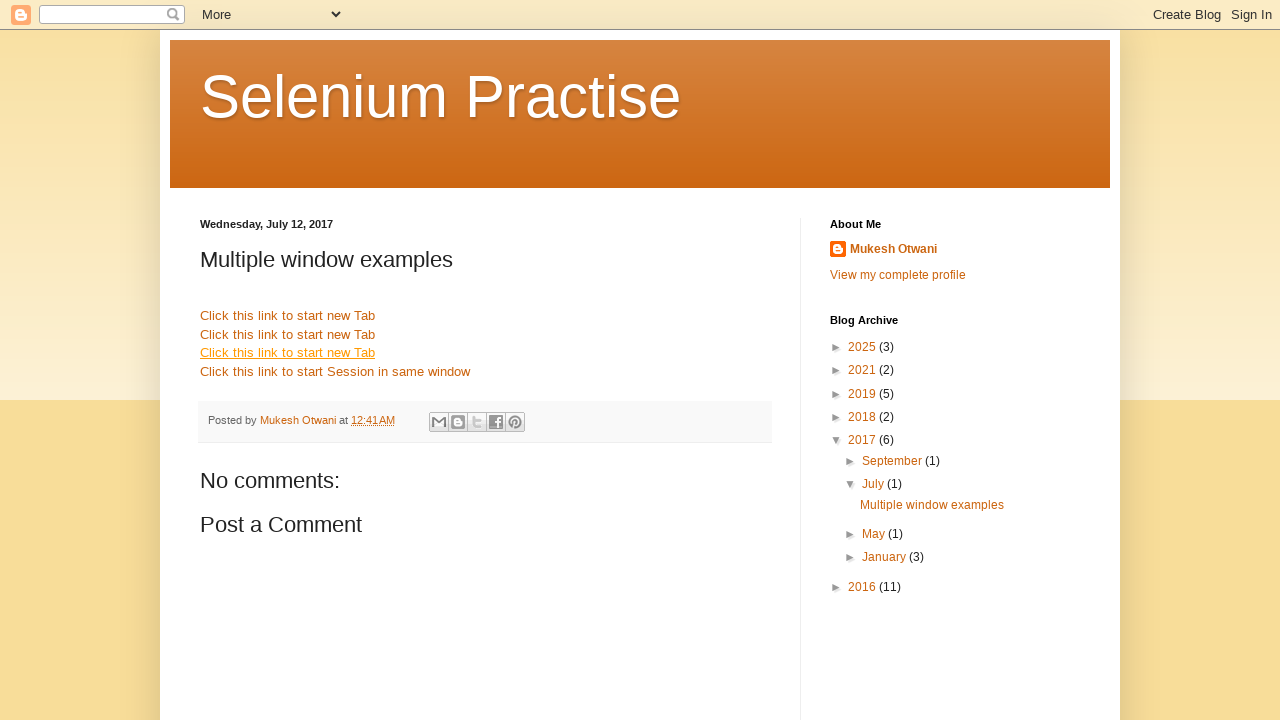

Closed a child window
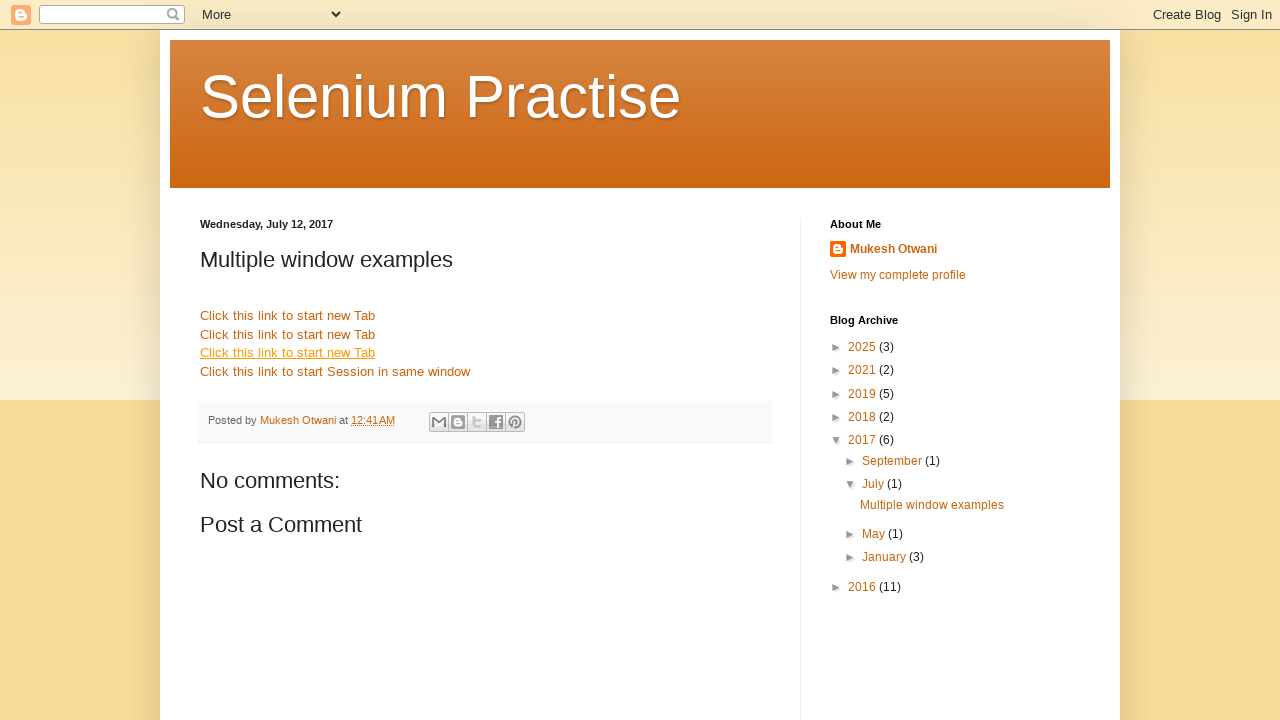

Closed a child window
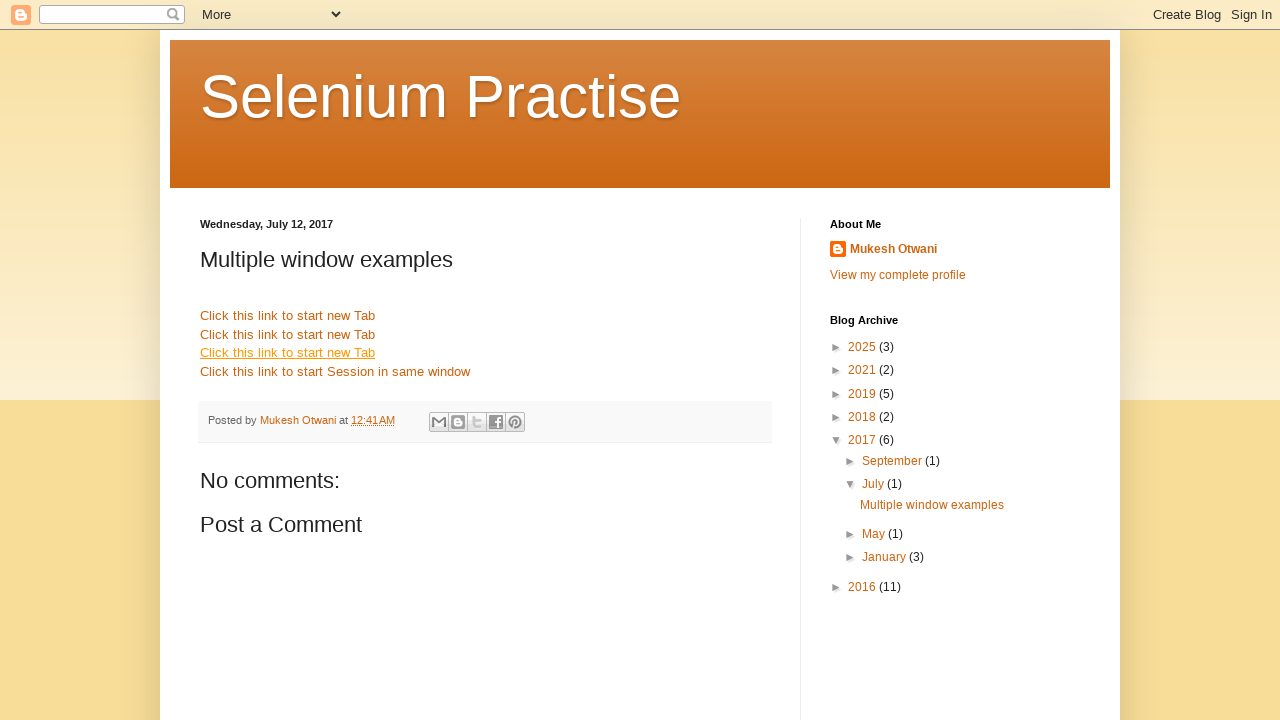

Closed a child window
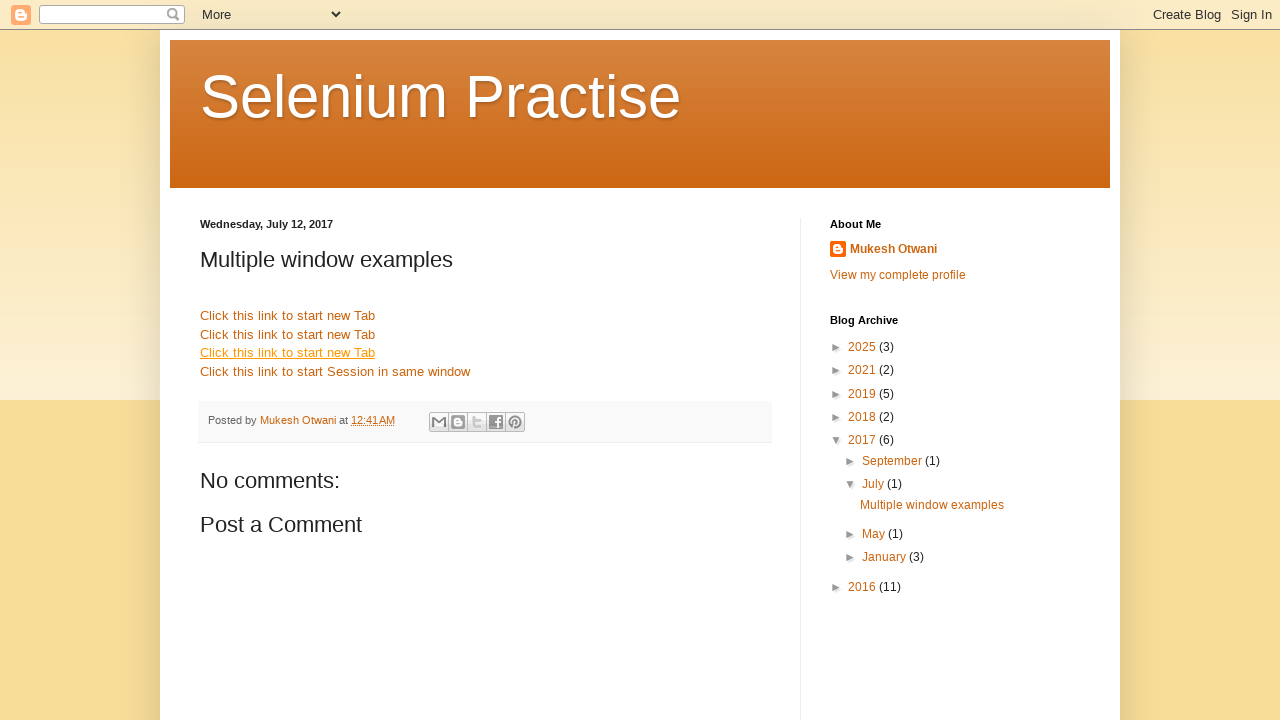

All child windows closed, focus remains on main page
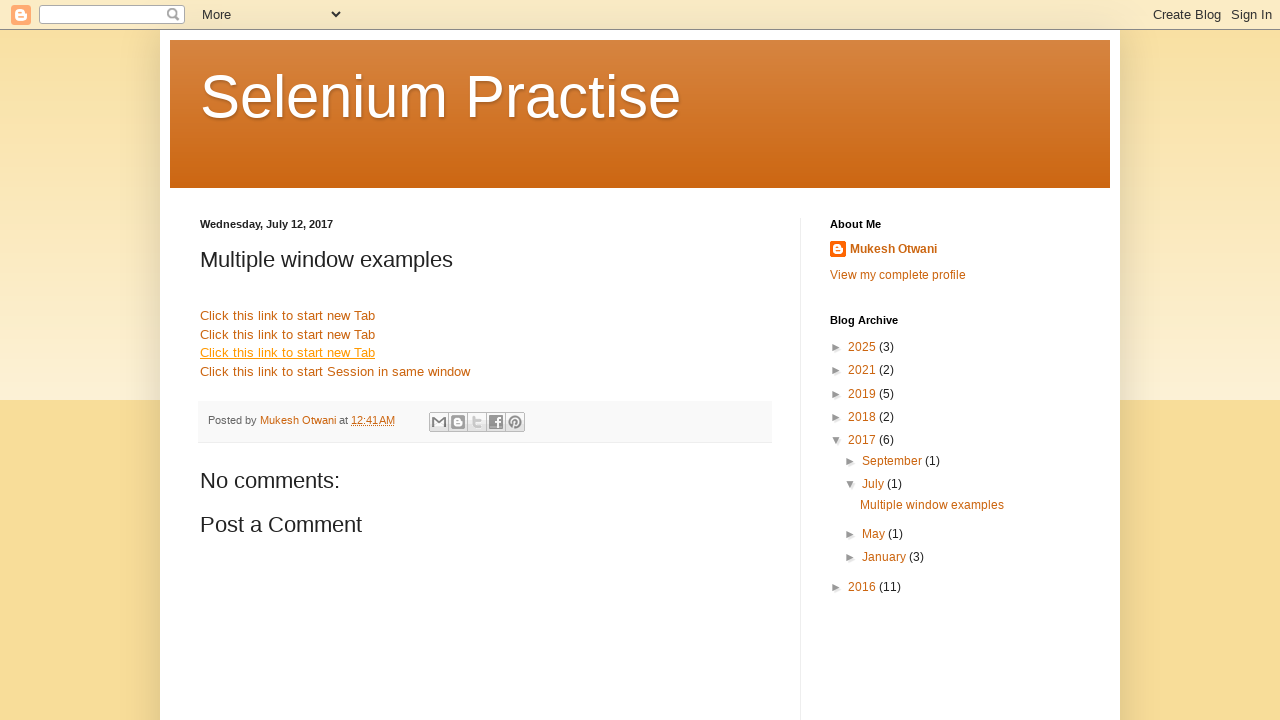

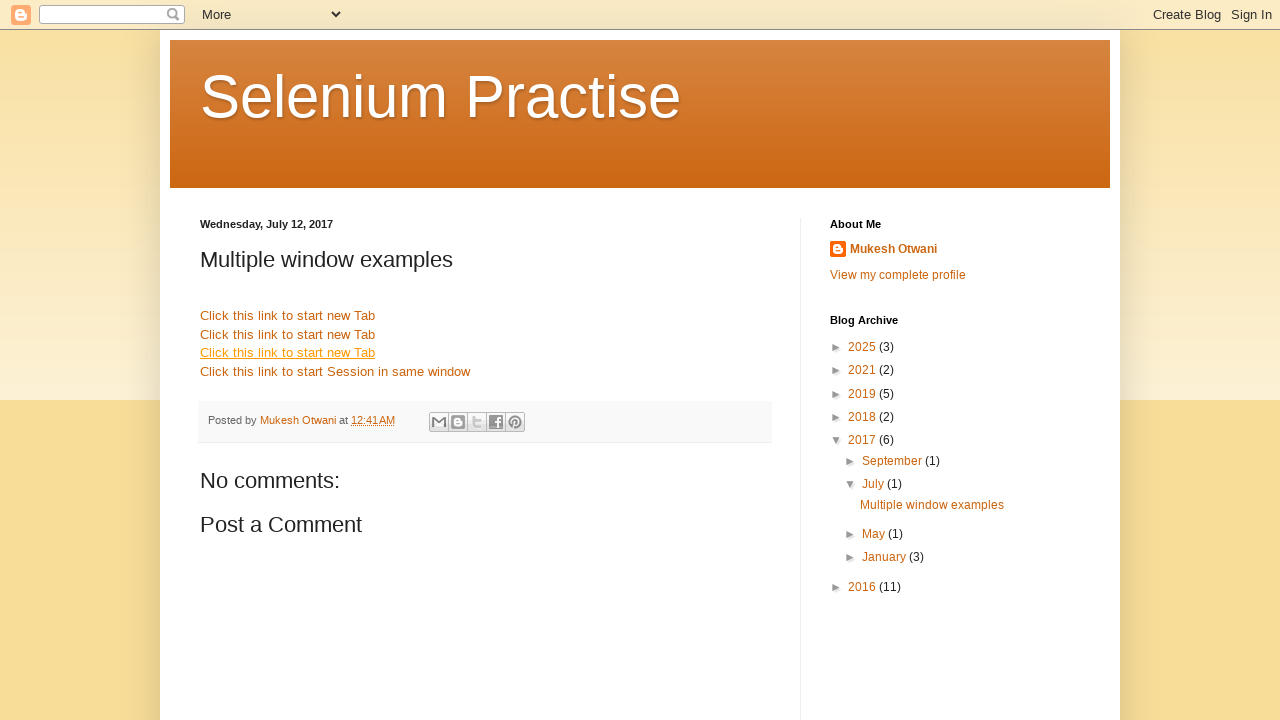